Tests that the Blog link in the navbar navigates to the blog page

Starting URL: https://www.phptravels.net

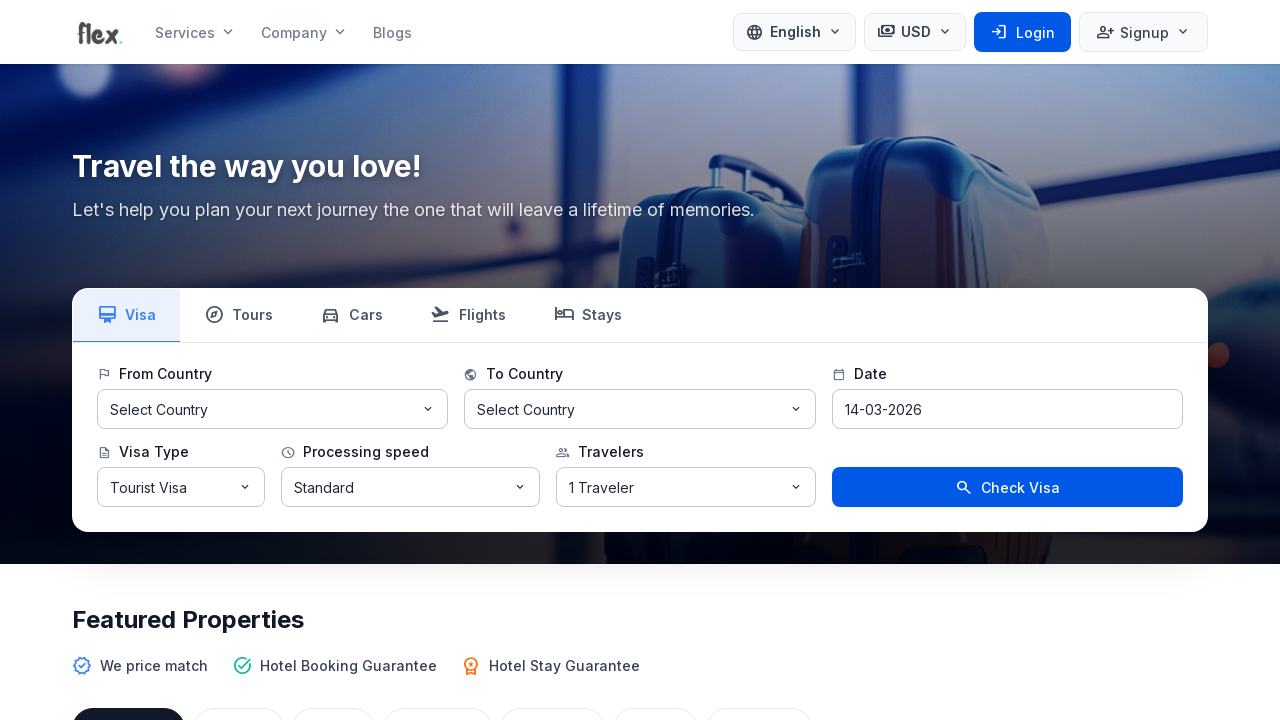

Clicked Blog link in navbar at (392, 32) on a:has-text('Blog')
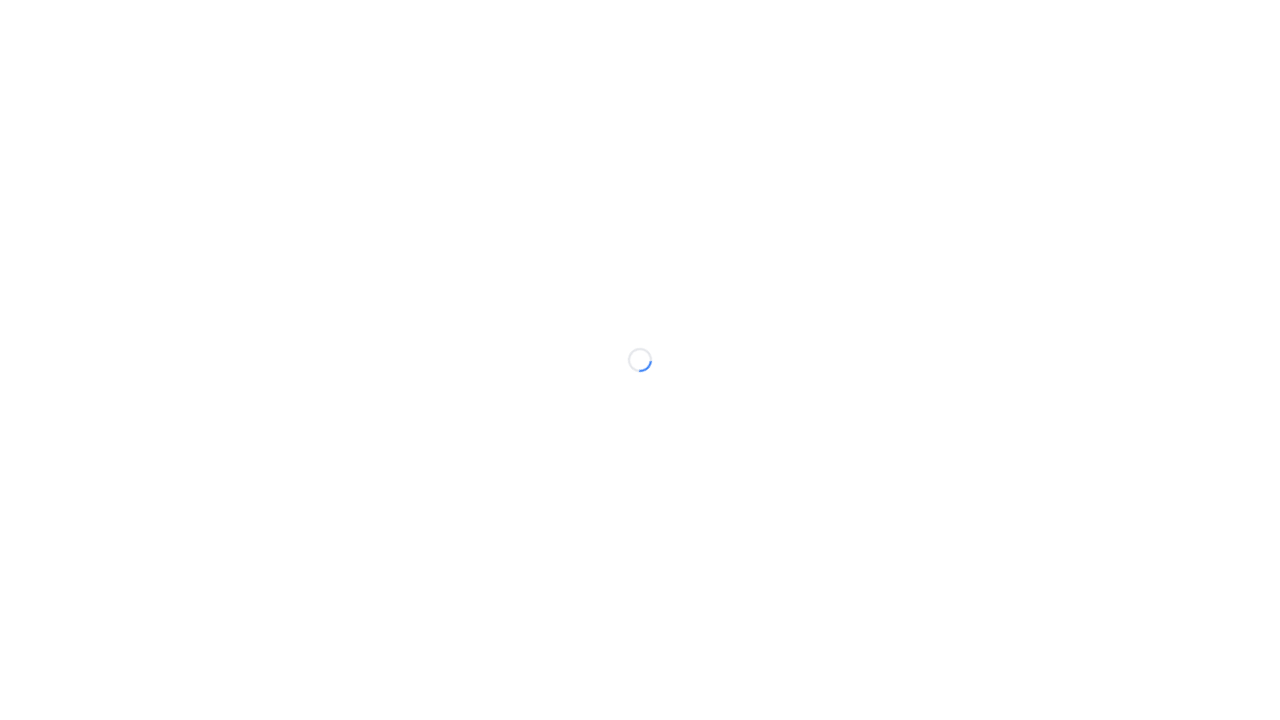

Navigated to blog page and URL verified
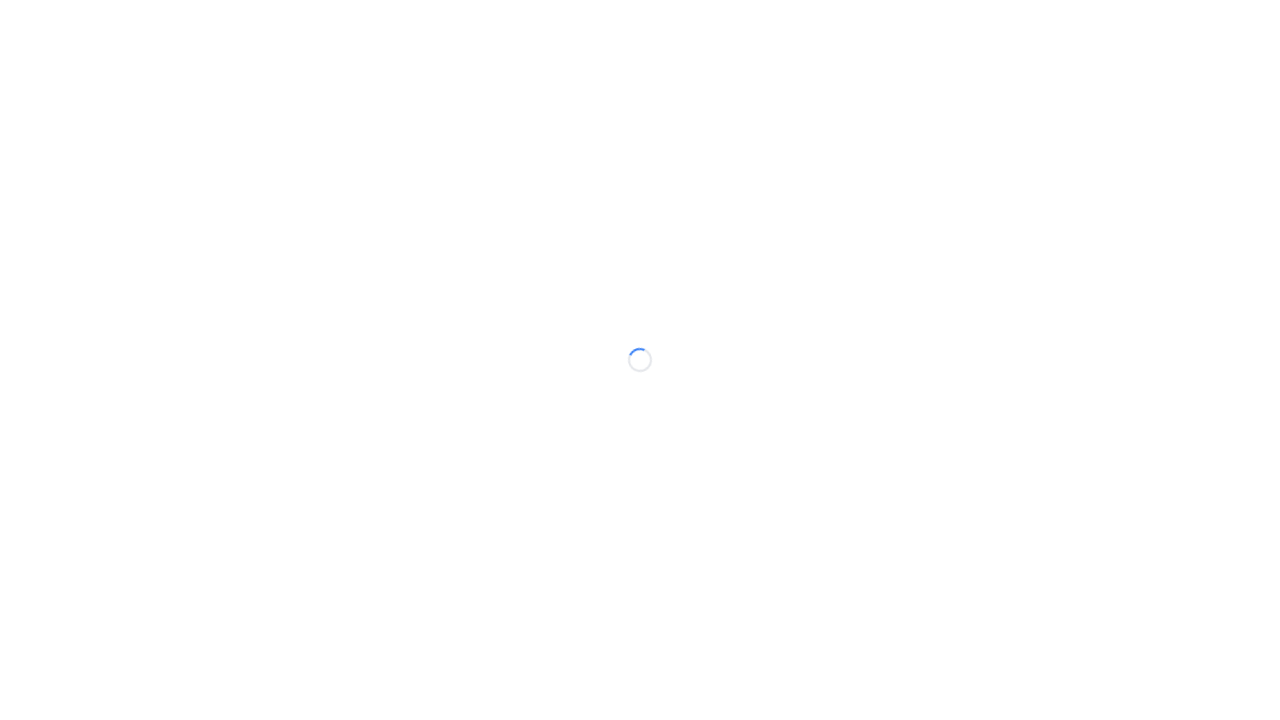

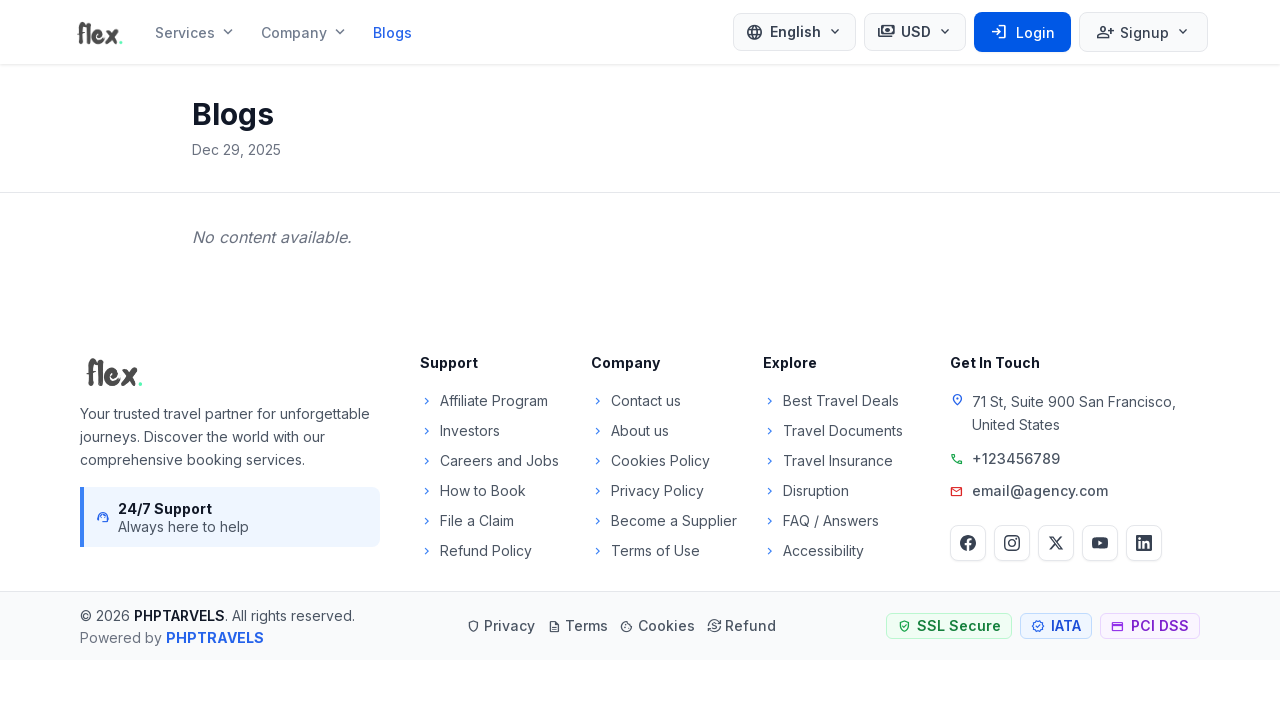